Fills out and submits a complete practice form including personal details, date of birth, subjects, hobbies, address, and location dropdowns, then verifies the confirmation modal appears.

Starting URL: https://demoqa.com/automation-practice-form

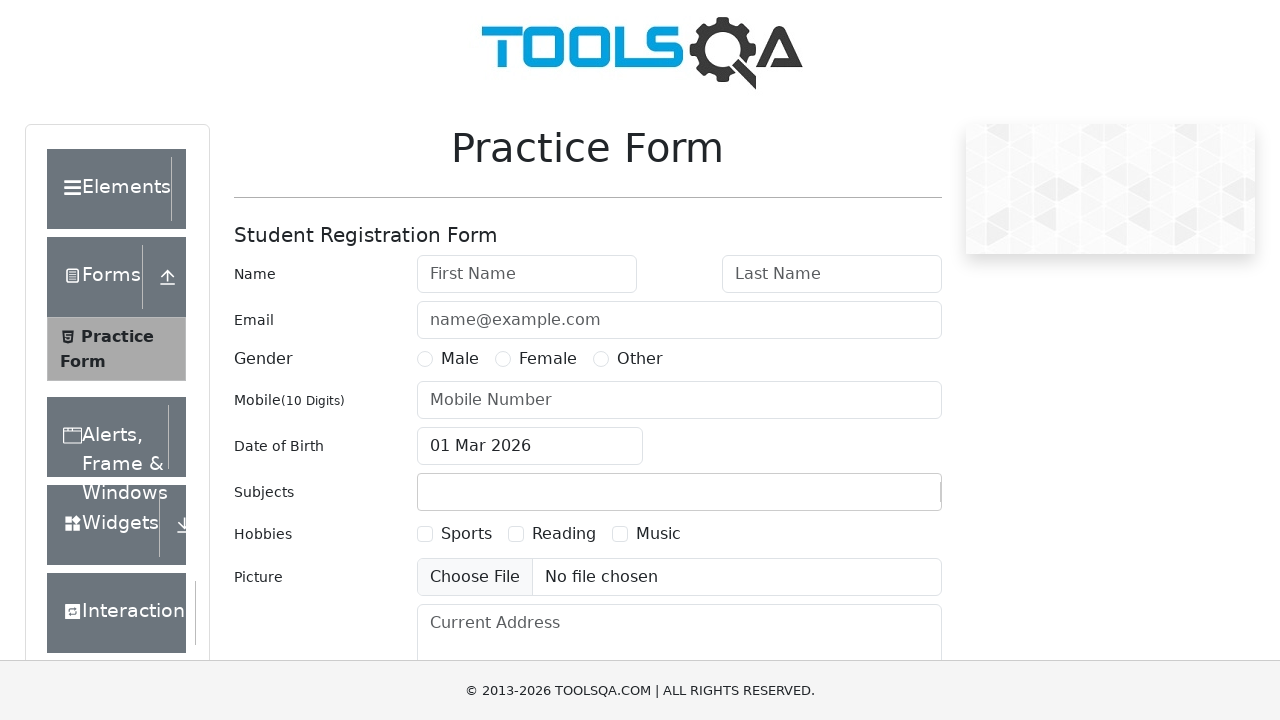

Filled first name field with 'John' on #firstName
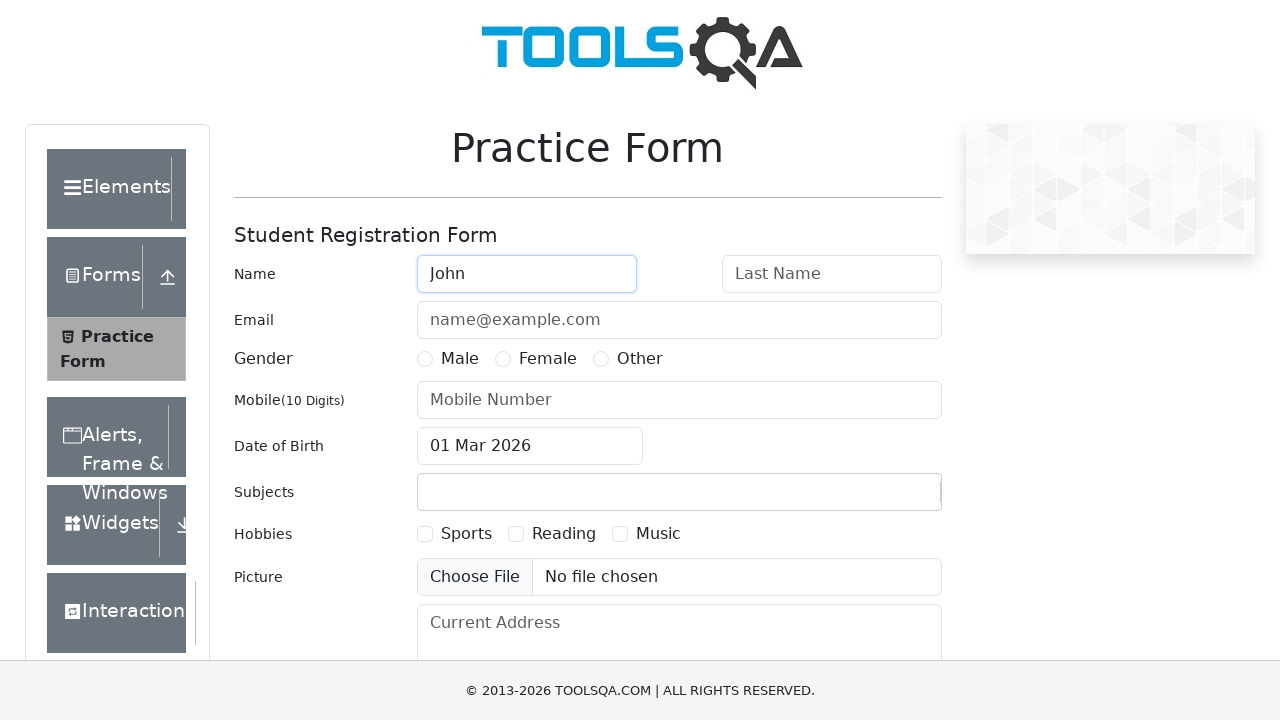

Filled last name field with 'Doe' on #lastName
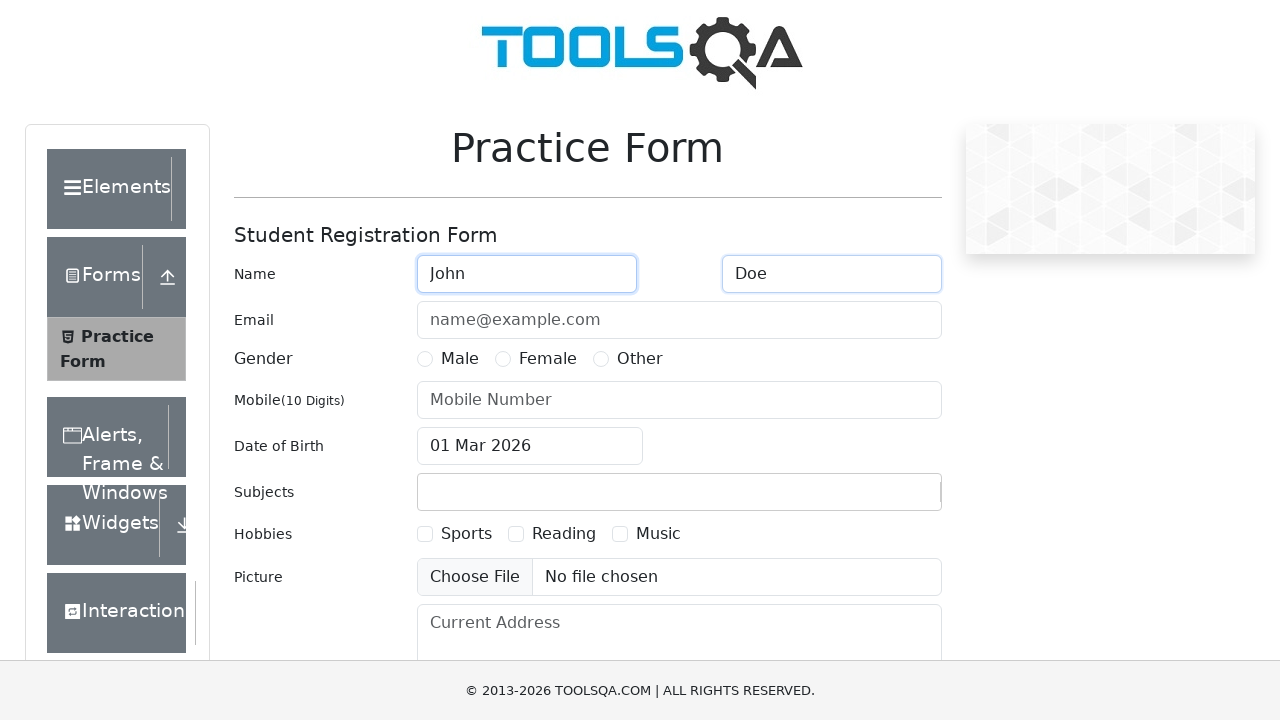

Filled email field with 'johndoe@example.com' on #userEmail
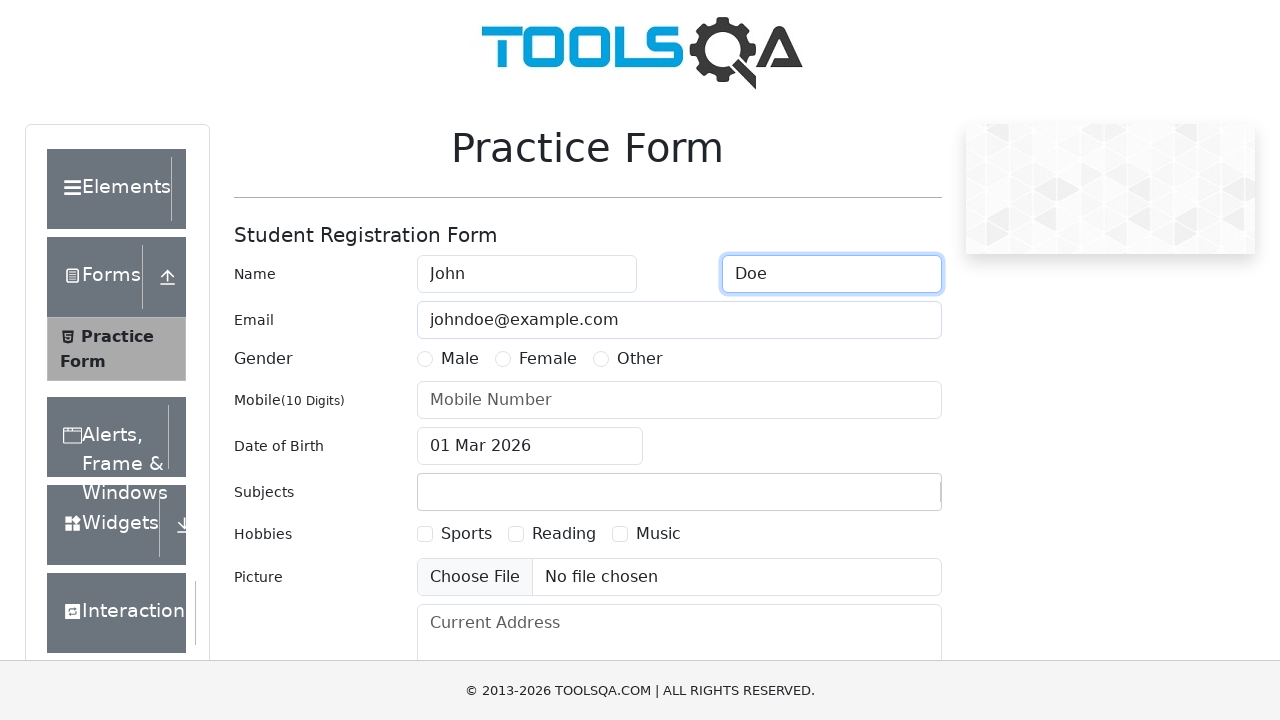

Selected Male gender radio button at (460, 359) on label[for='gender-radio-1']
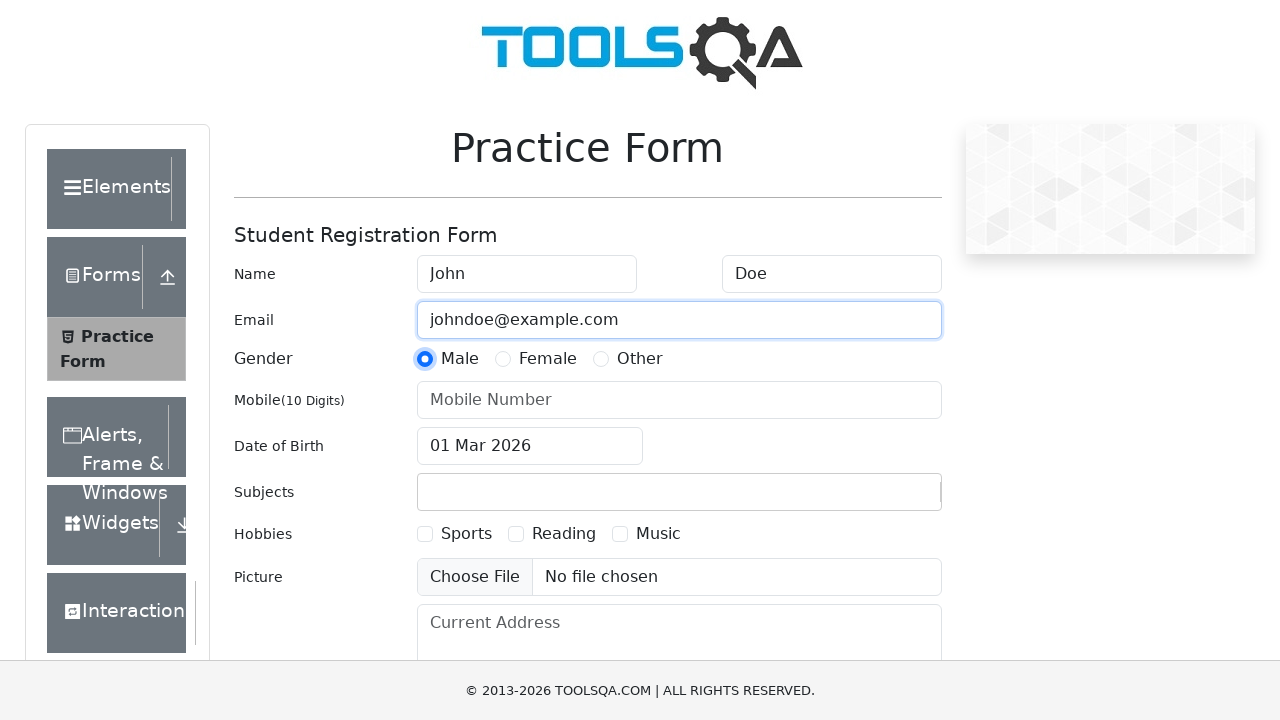

Filled mobile number field with '1234567890' on #userNumber
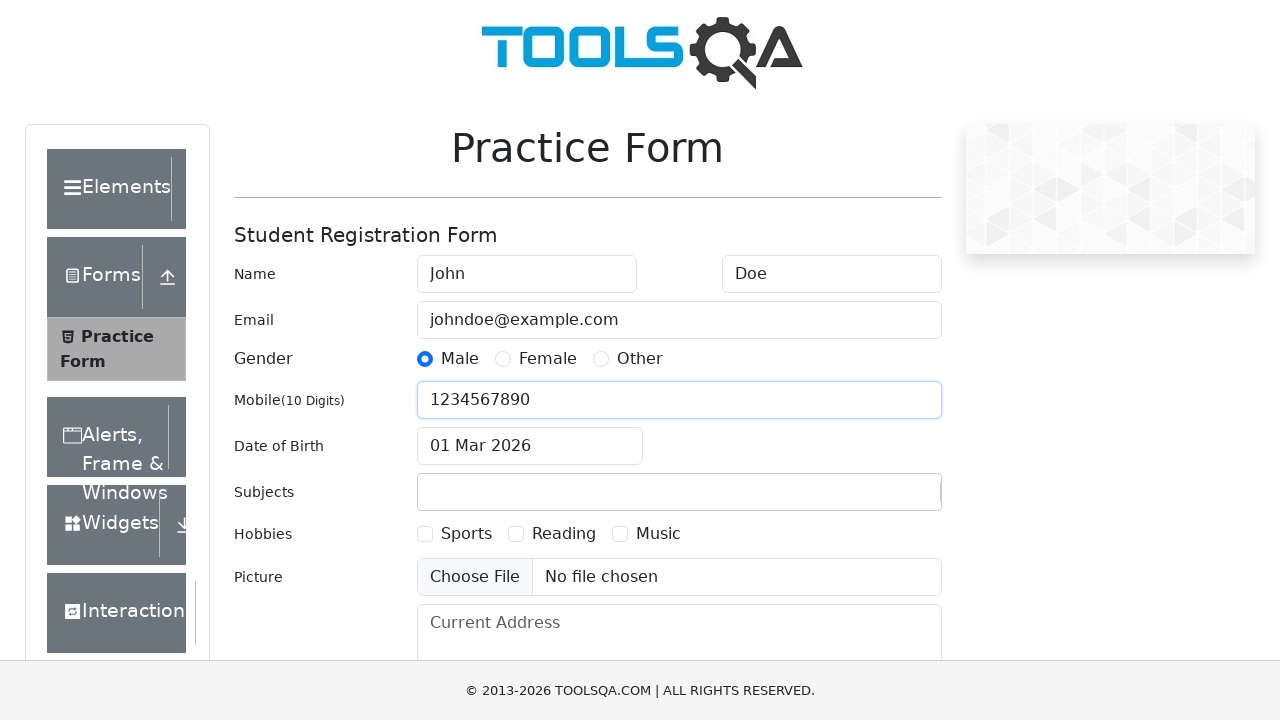

Clicked date of birth input to open date picker at (530, 446) on #dateOfBirthInput
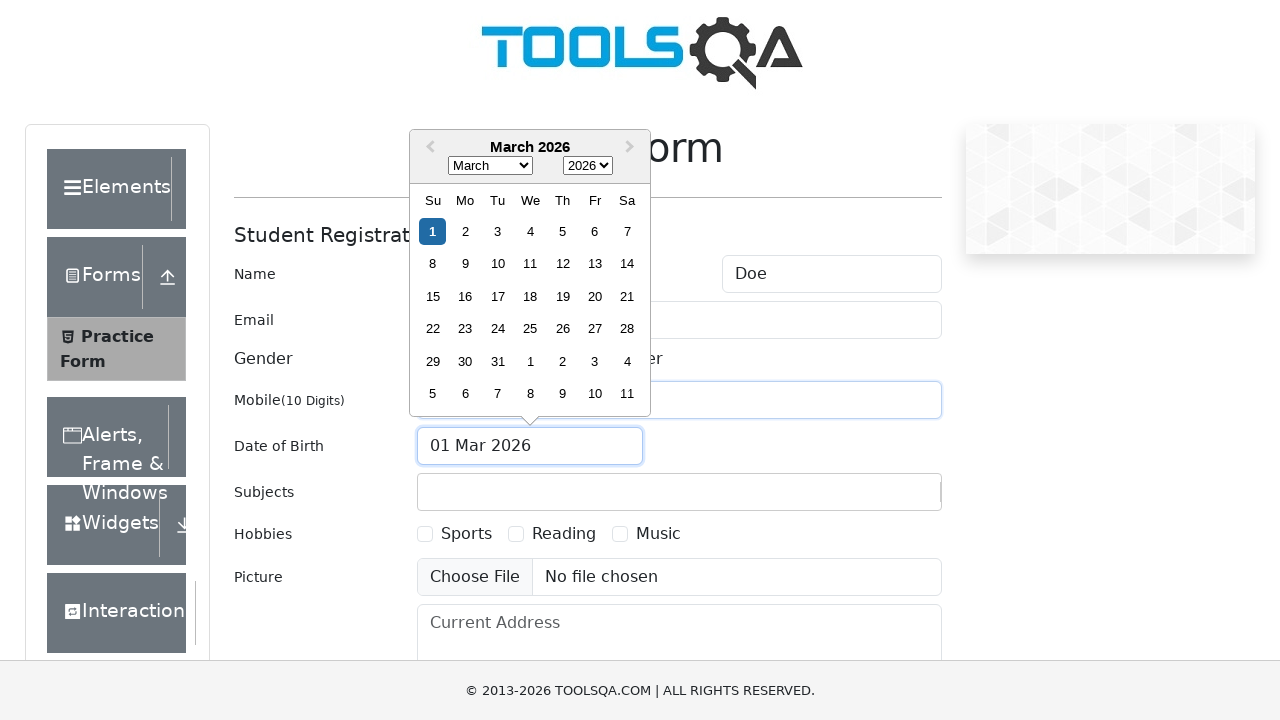

Selected May from month dropdown on .react-datepicker__month-select
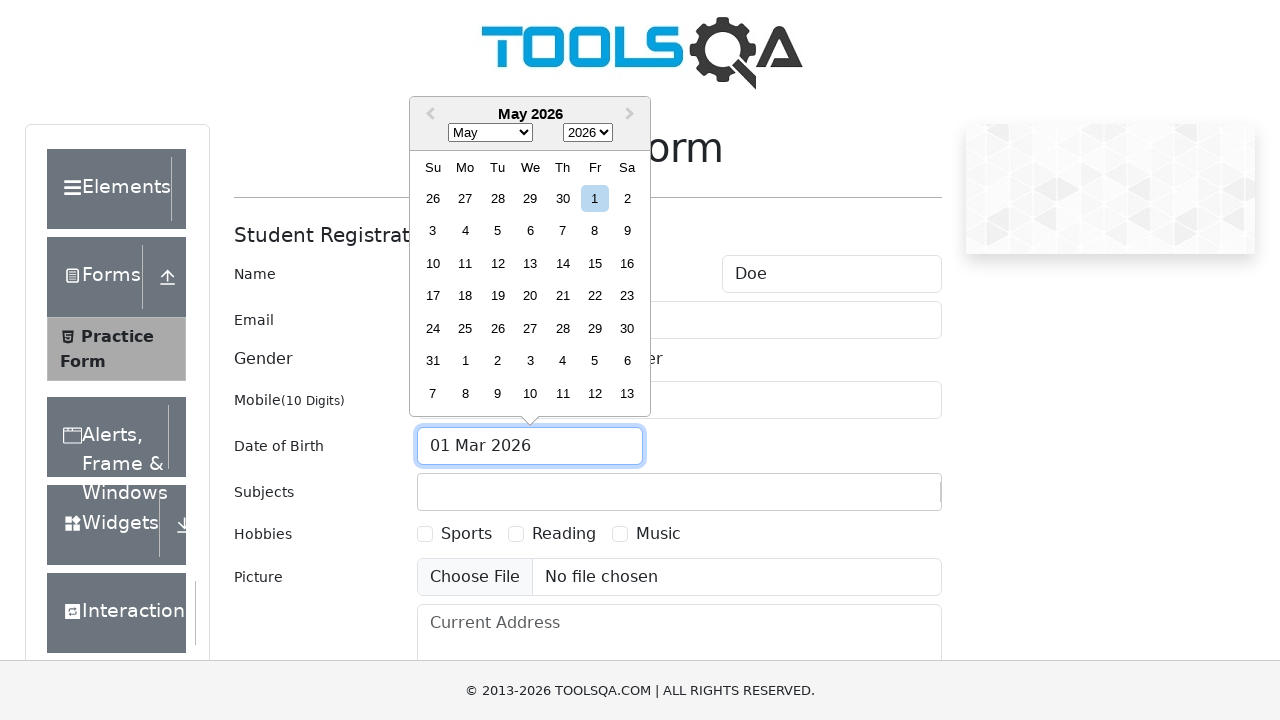

Selected 1990 from year dropdown on .react-datepicker__year-select
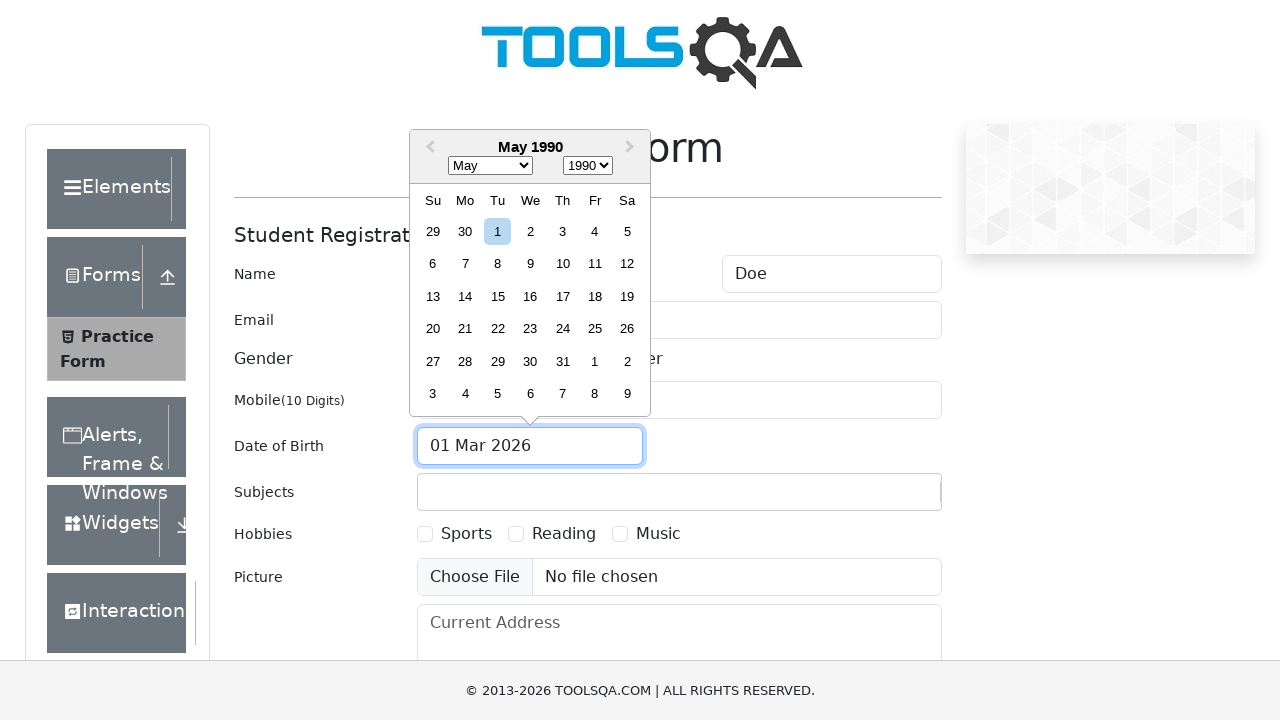

Selected 15th day from date picker at (498, 296) on .react-datepicker__day--015:not(.react-datepicker__day--outside-month)
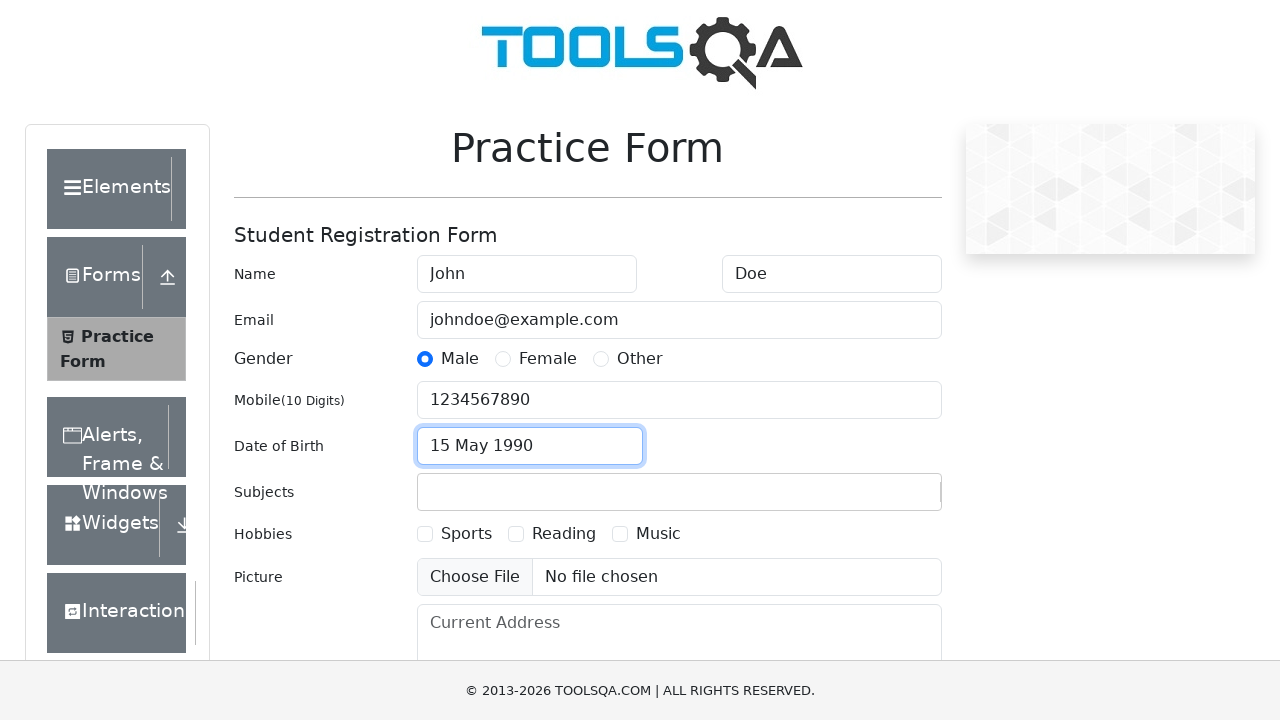

Filled subjects input field with 'Maths' on #subjectsInput
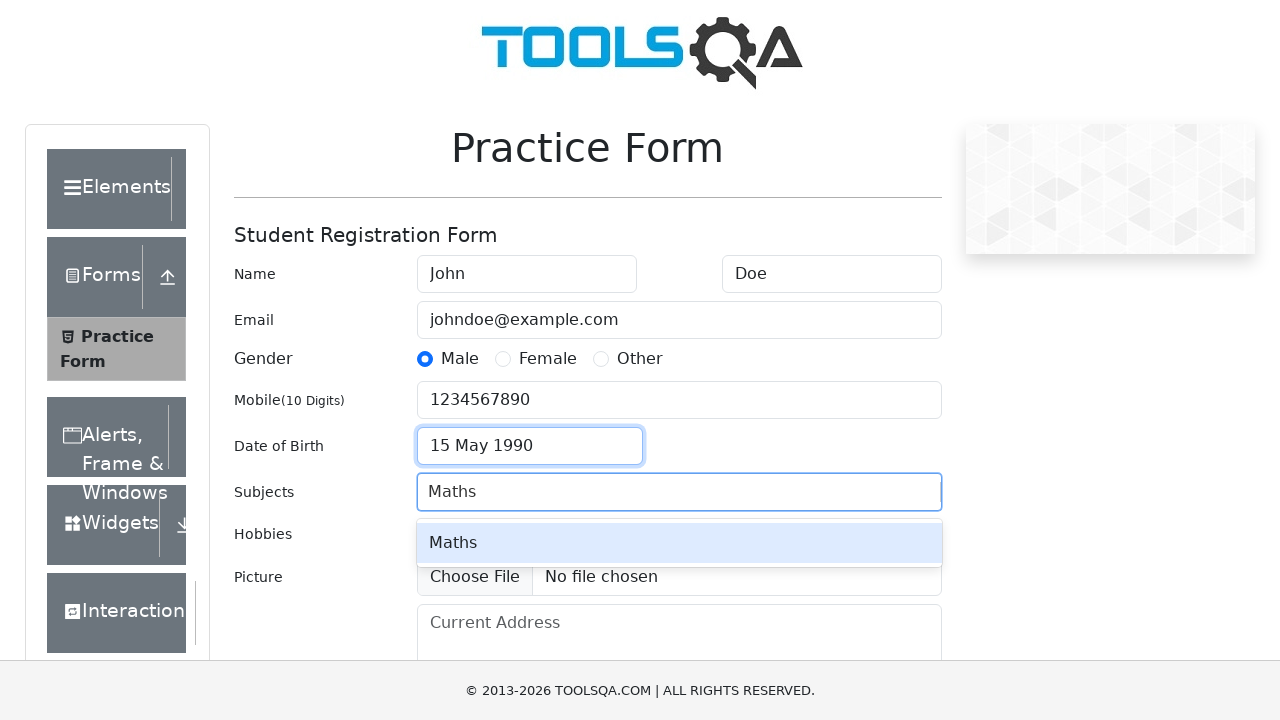

Pressed Enter to confirm subject selection on #subjectsInput
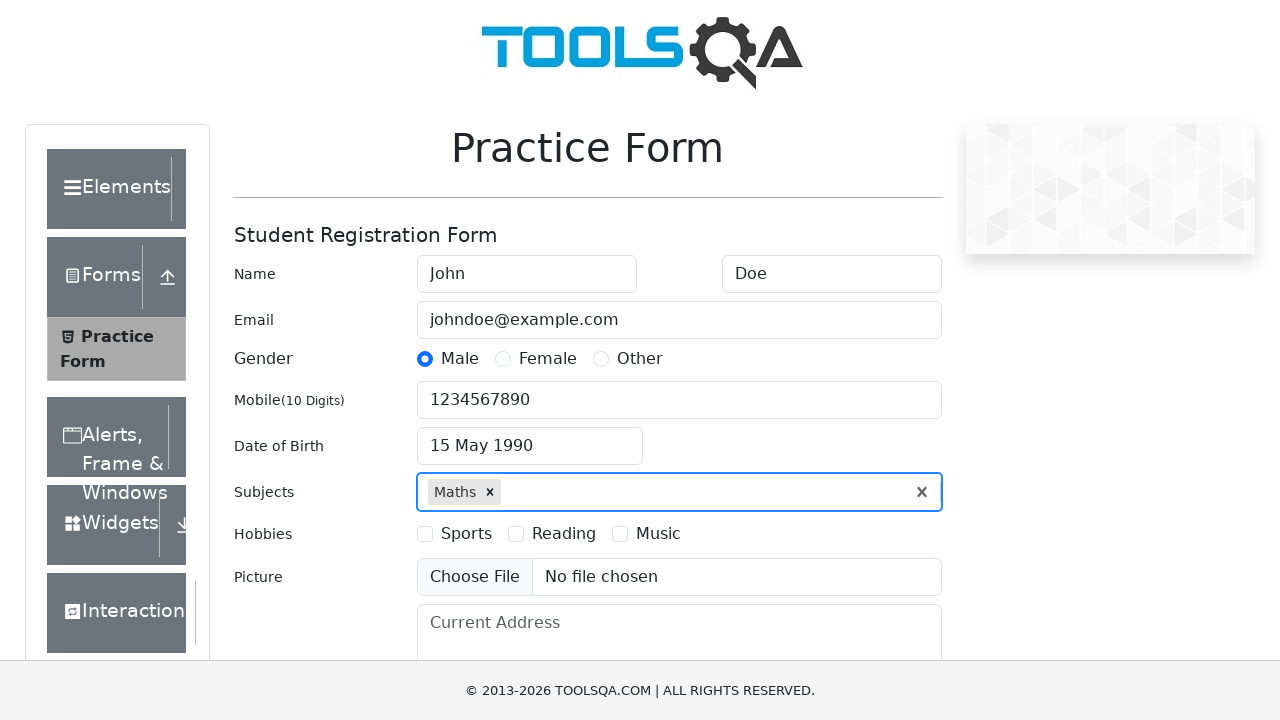

Selected Sports hobby checkbox at (466, 534) on label[for='hobbies-checkbox-1']
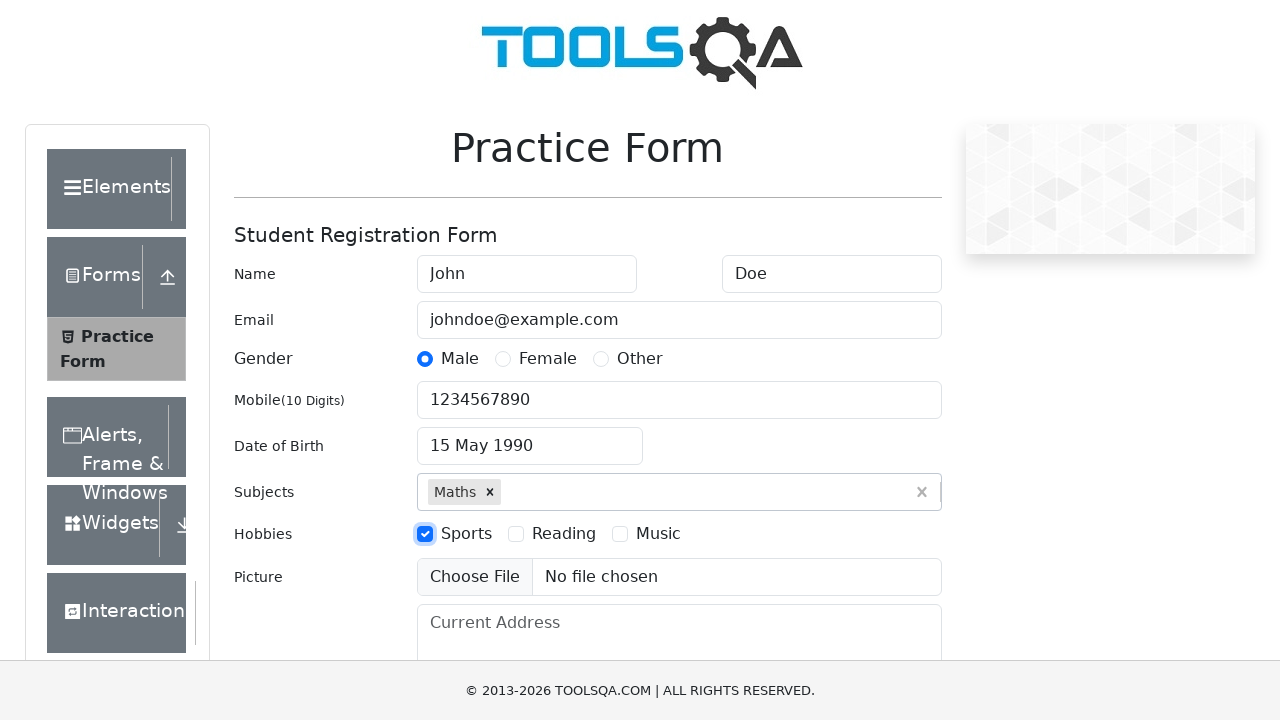

Filled current address field with '123 Main Street, Anytown, USA' on #currentAddress
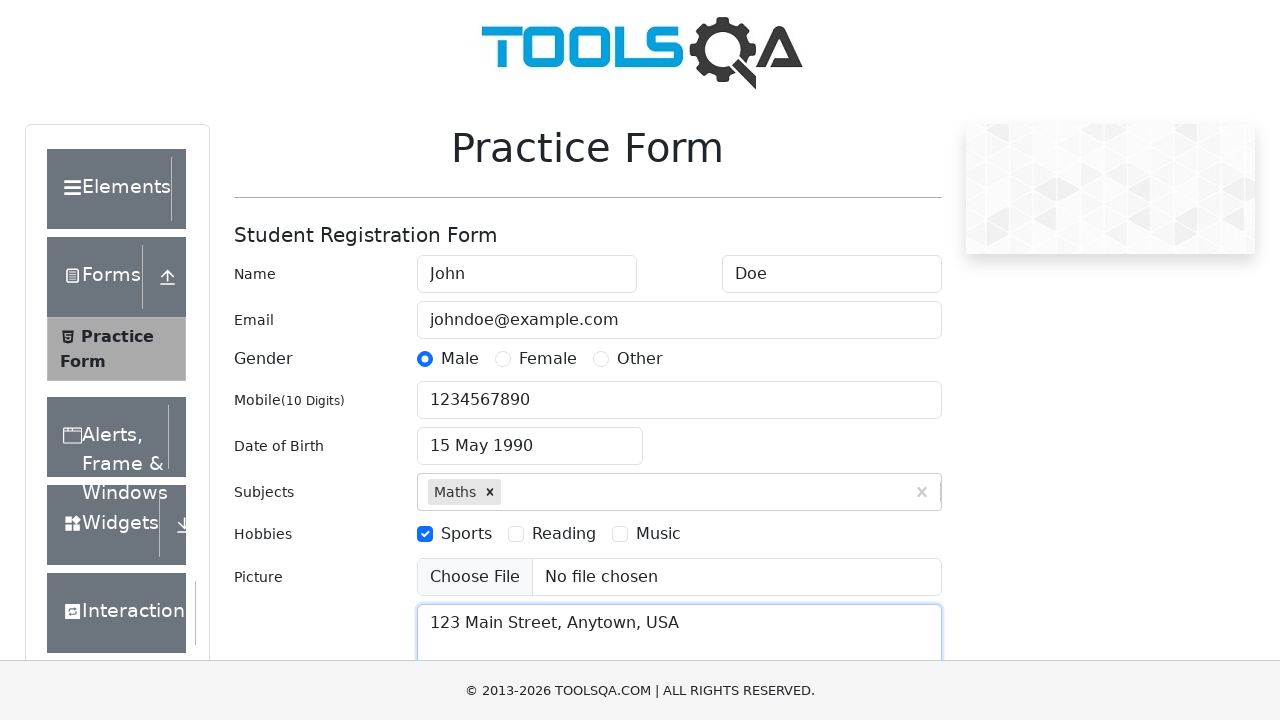

Clicked state dropdown to open options at (527, 437) on #state
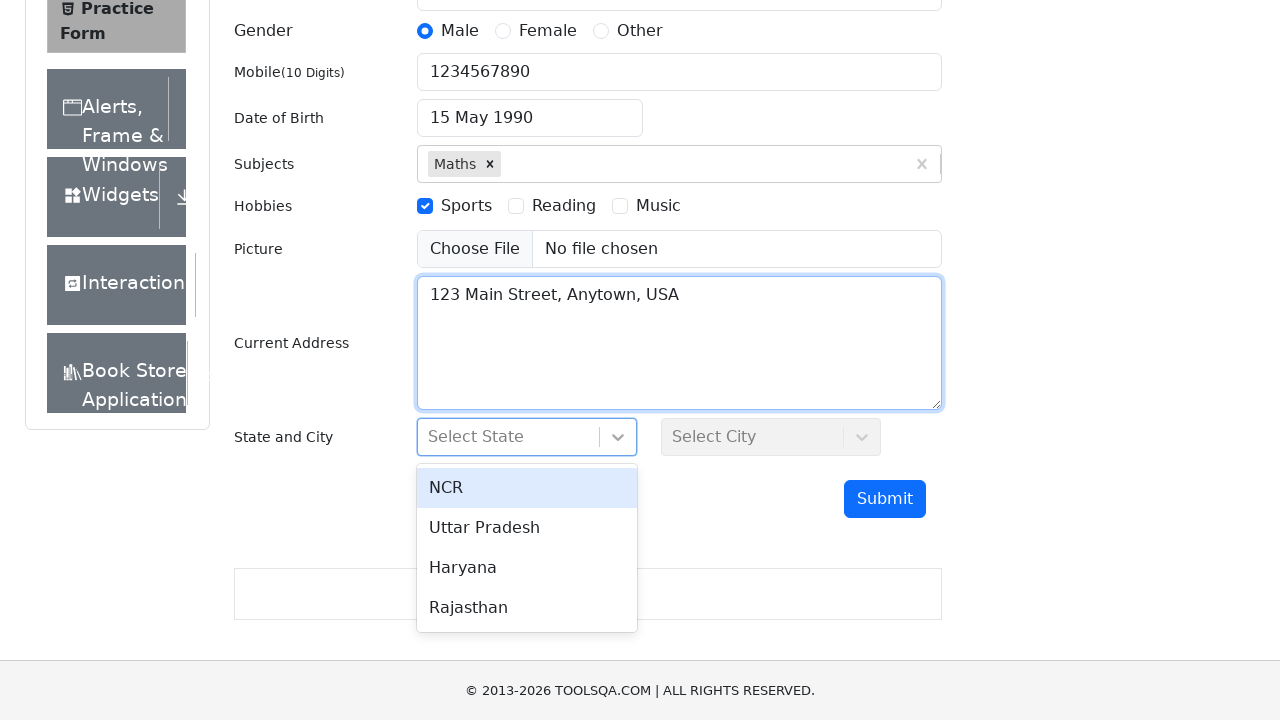

Selected NCR from state dropdown at (527, 488) on xpath=//div[text()='NCR']
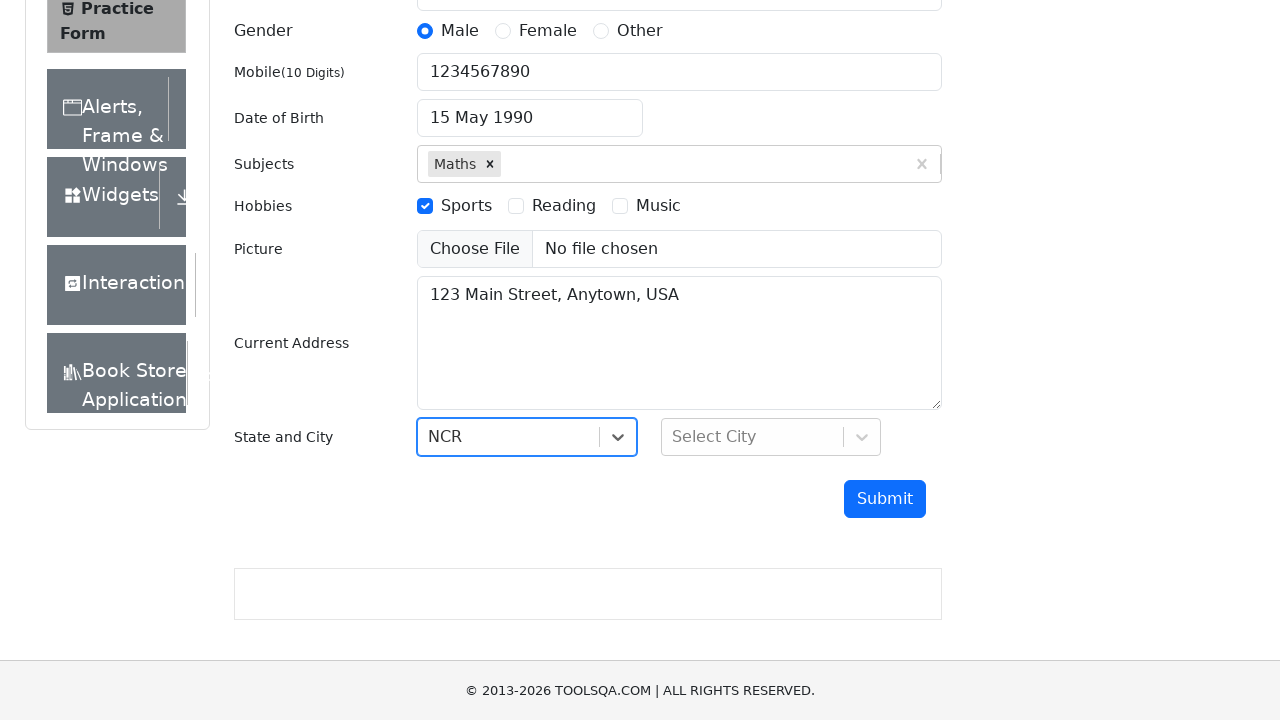

Clicked city dropdown to open options at (771, 437) on #city
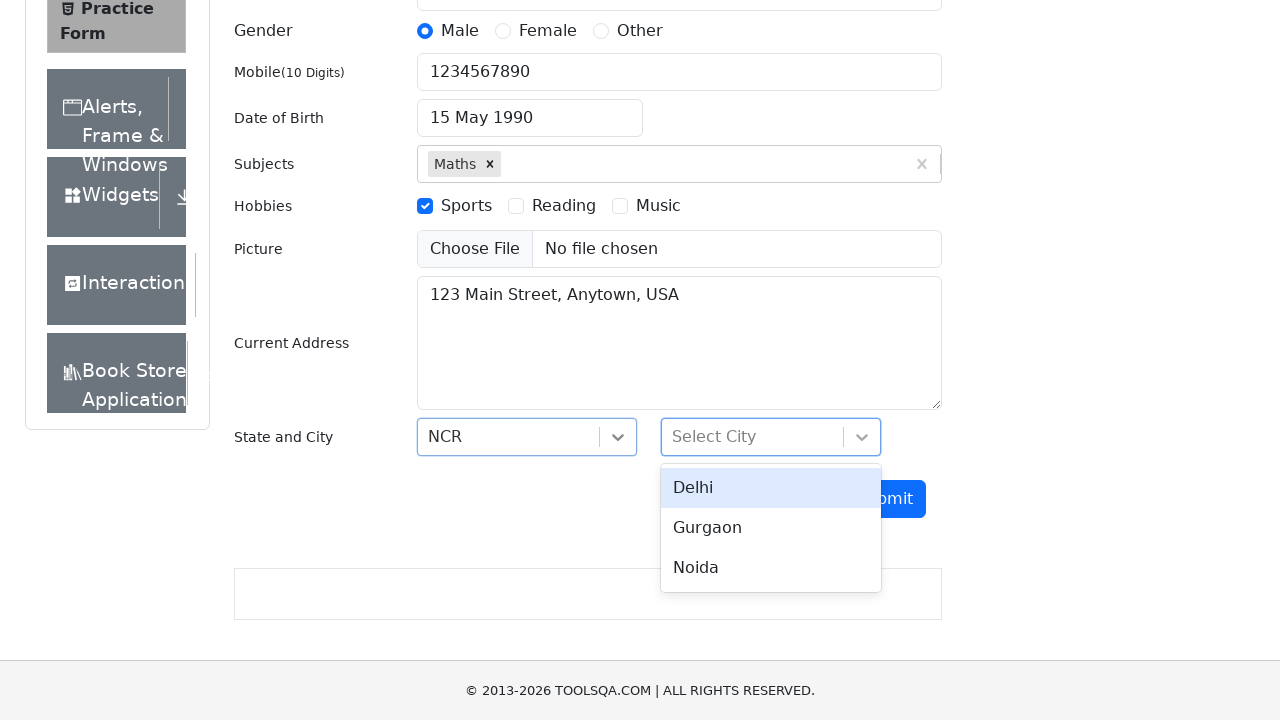

Selected Delhi from city dropdown at (771, 488) on xpath=//div[text()='Delhi']
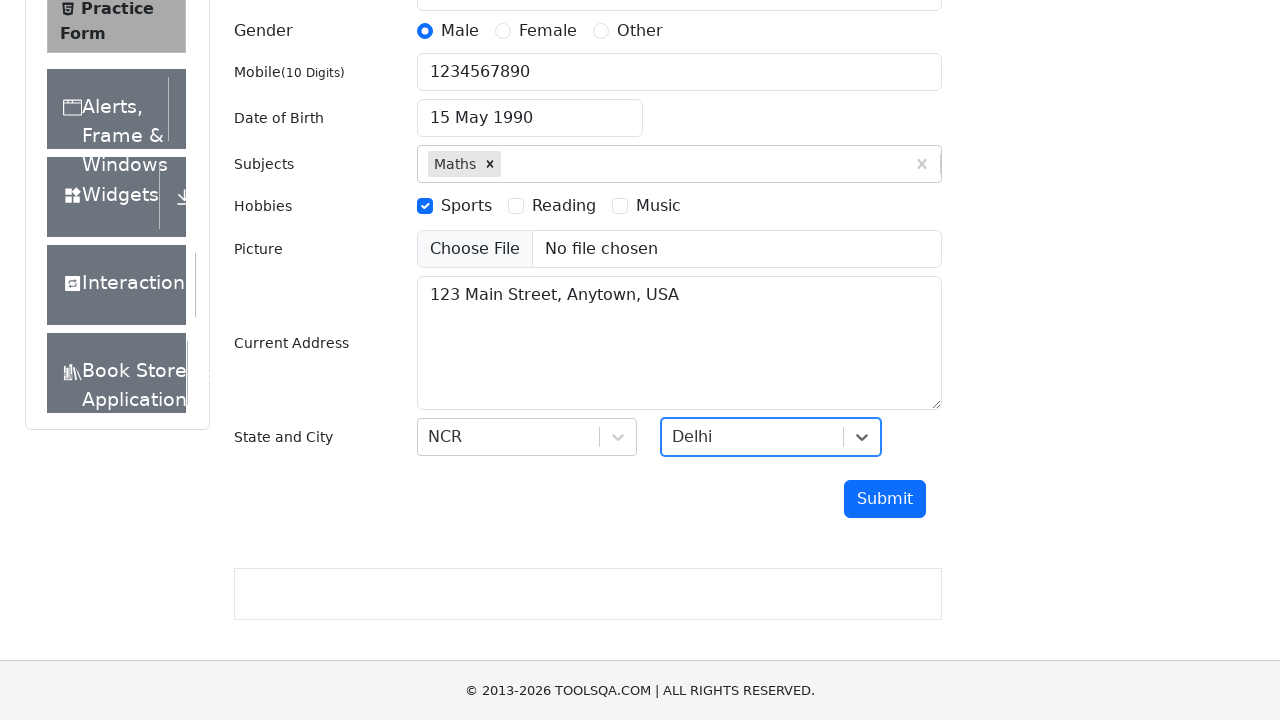

Clicked submit button to submit the form at (885, 499) on #submit
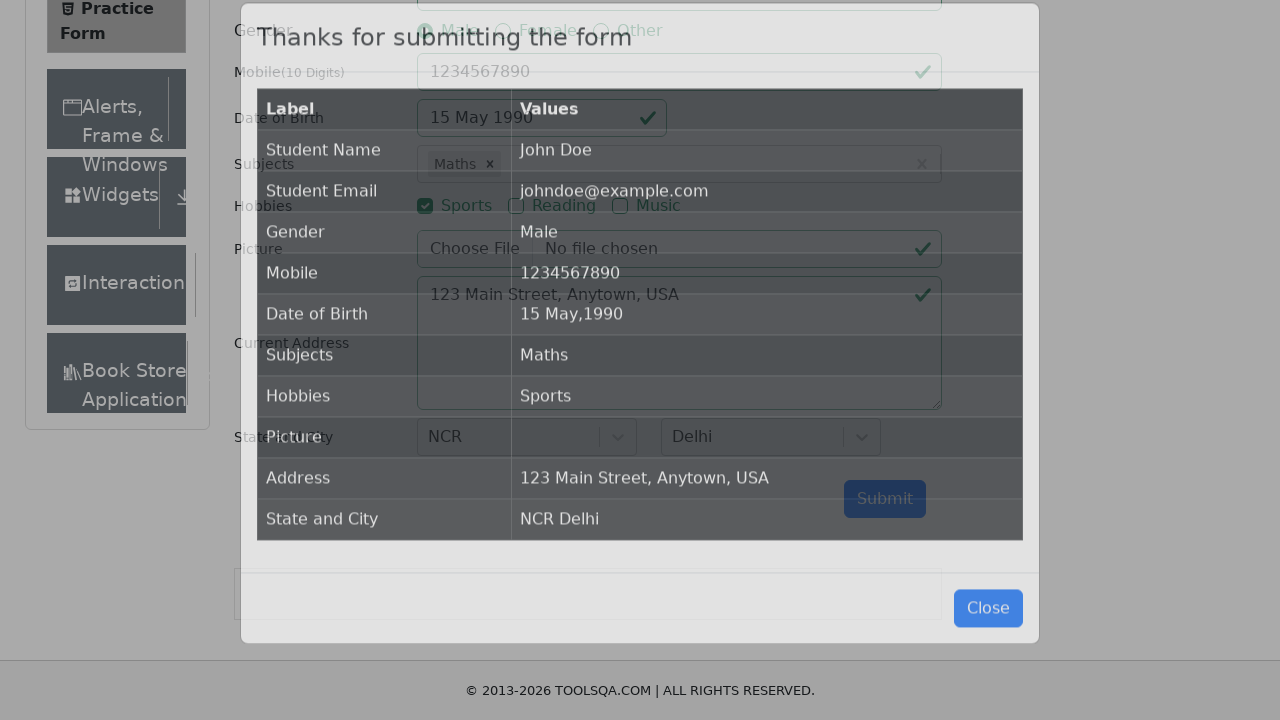

Confirmation modal became visible
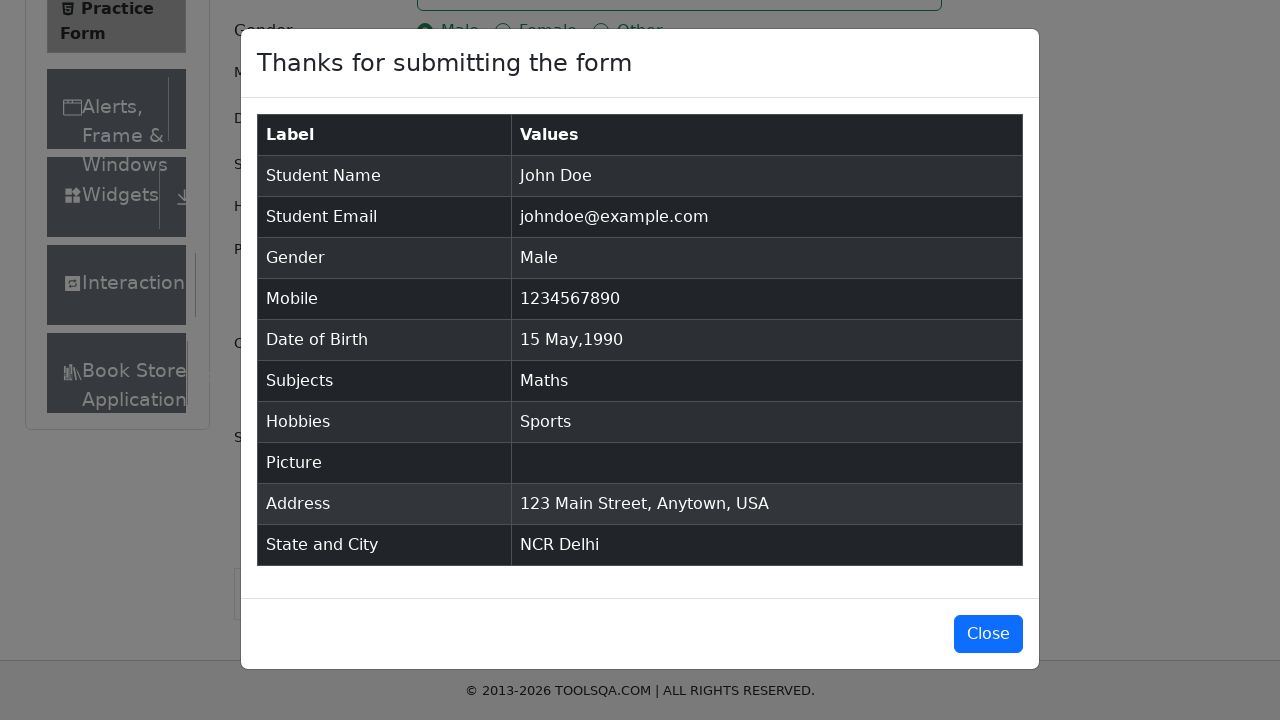

Verified confirmation modal displays 'Thanks for submitting the form'
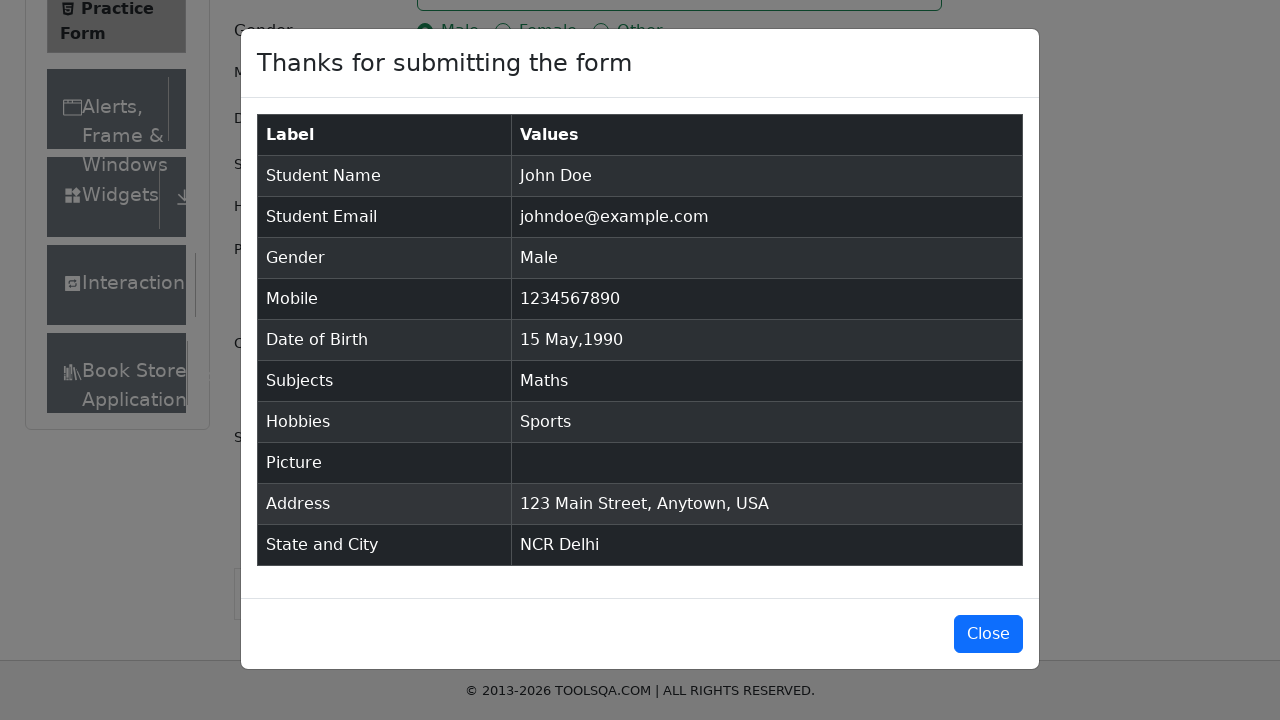

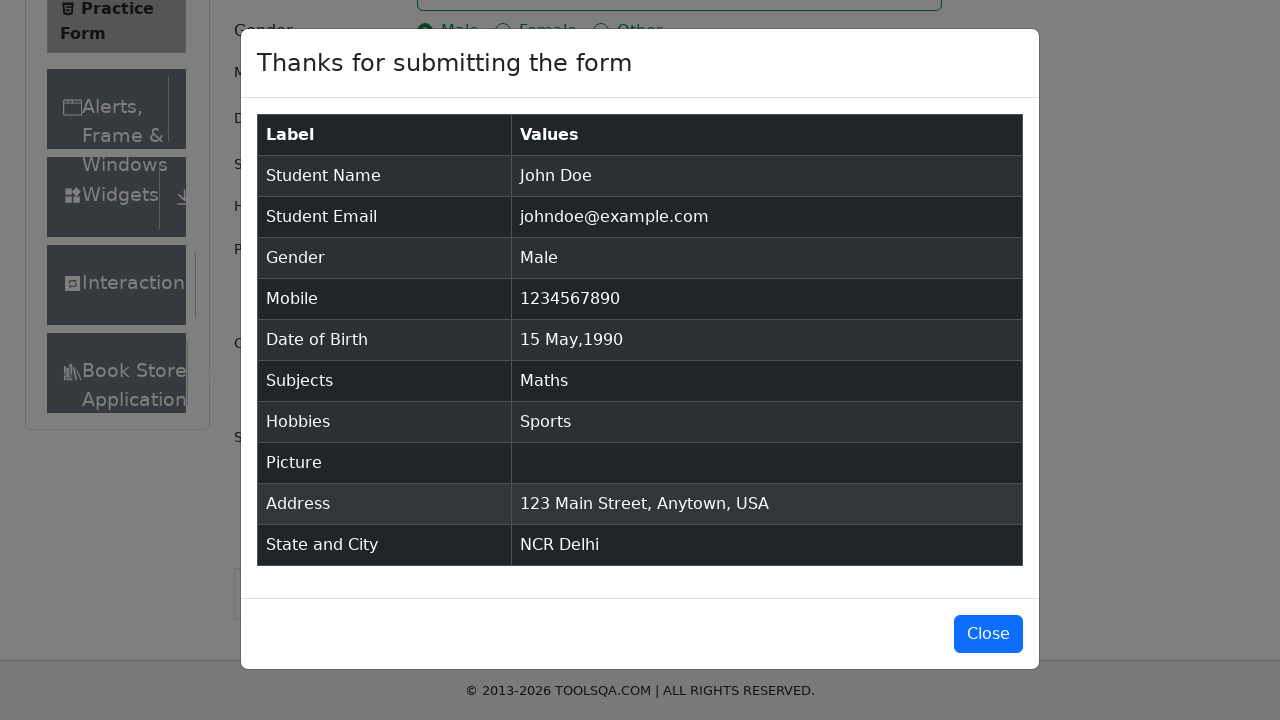